Tests dynamic content loading by clicking a start button and waiting for dynamically loaded content to appear

Starting URL: https://the-internet.herokuapp.com/dynamic_loading/1

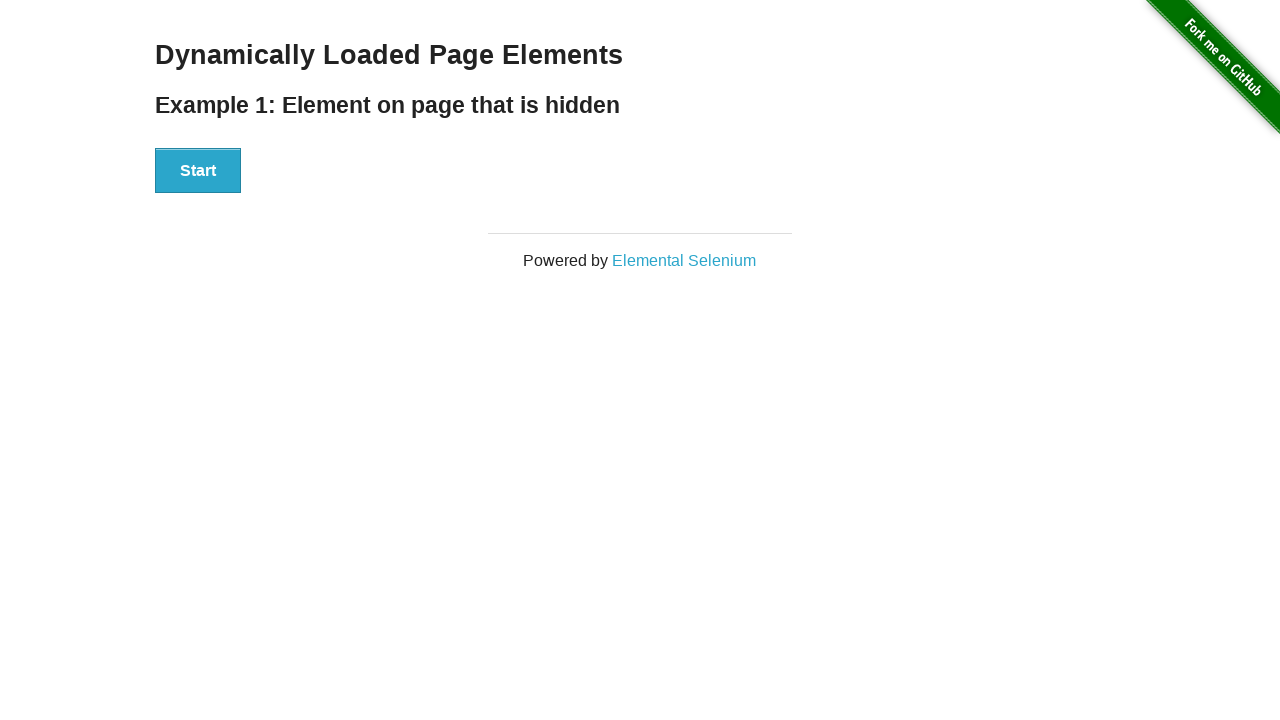

Clicked the Start button to initiate dynamic loading at (198, 171) on xpath=//*[@id='start']/button
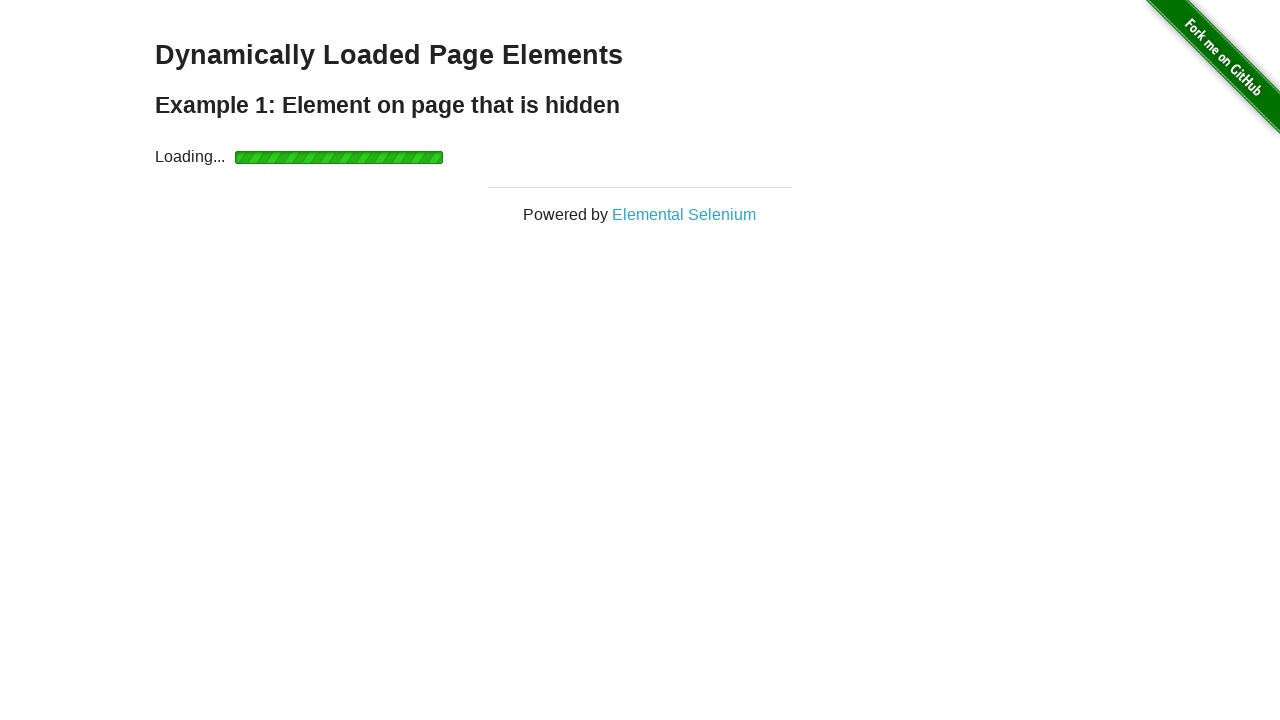

Dynamic content loaded - finish element became visible
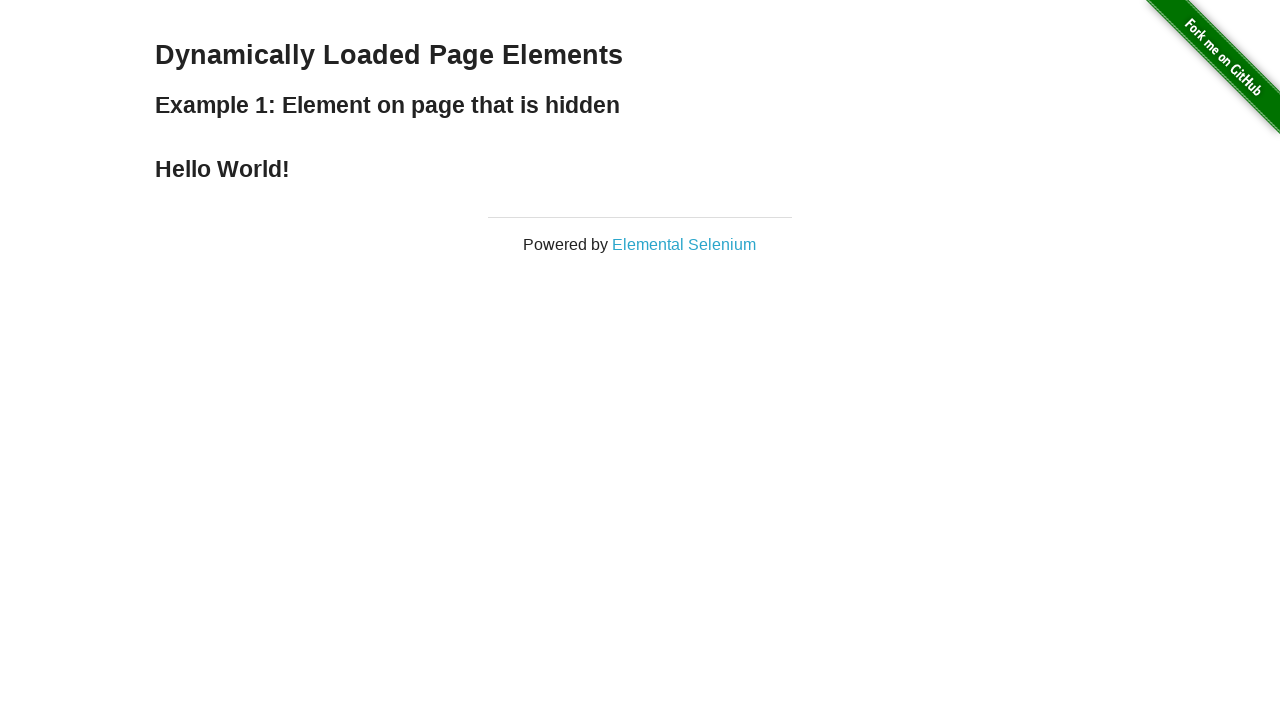

Verified that loaded content contains 'Hello World!' text
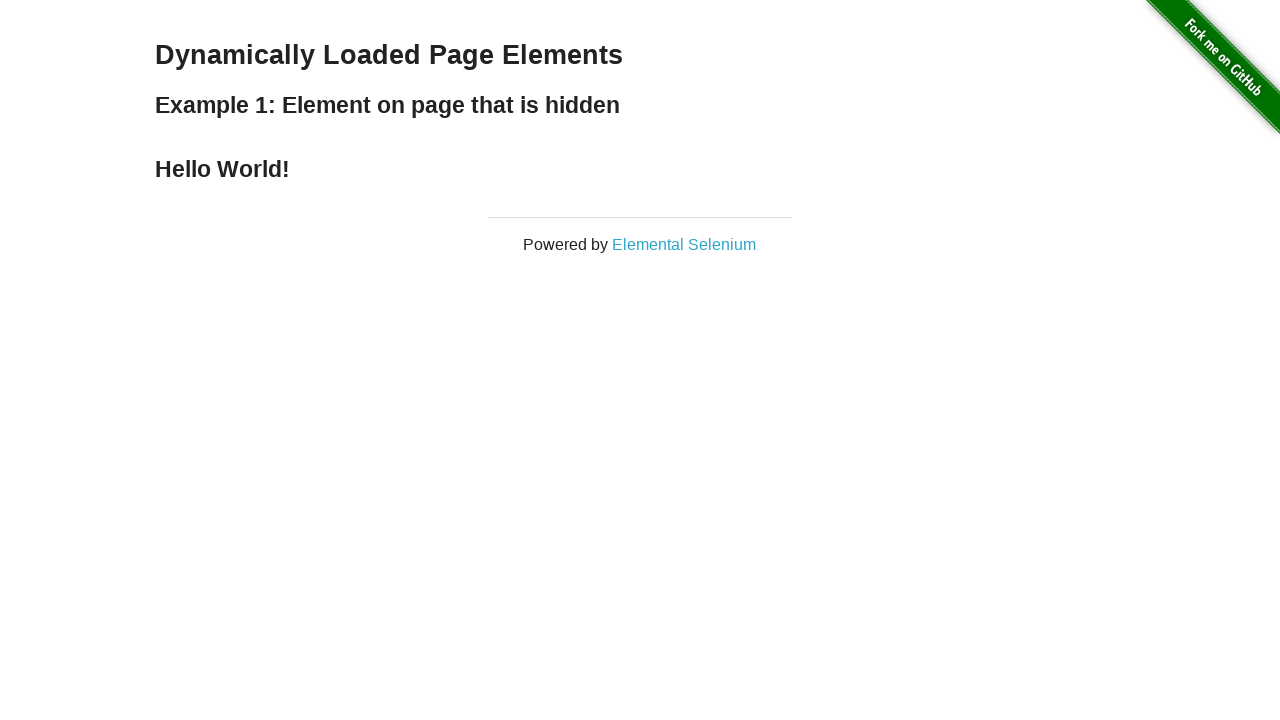

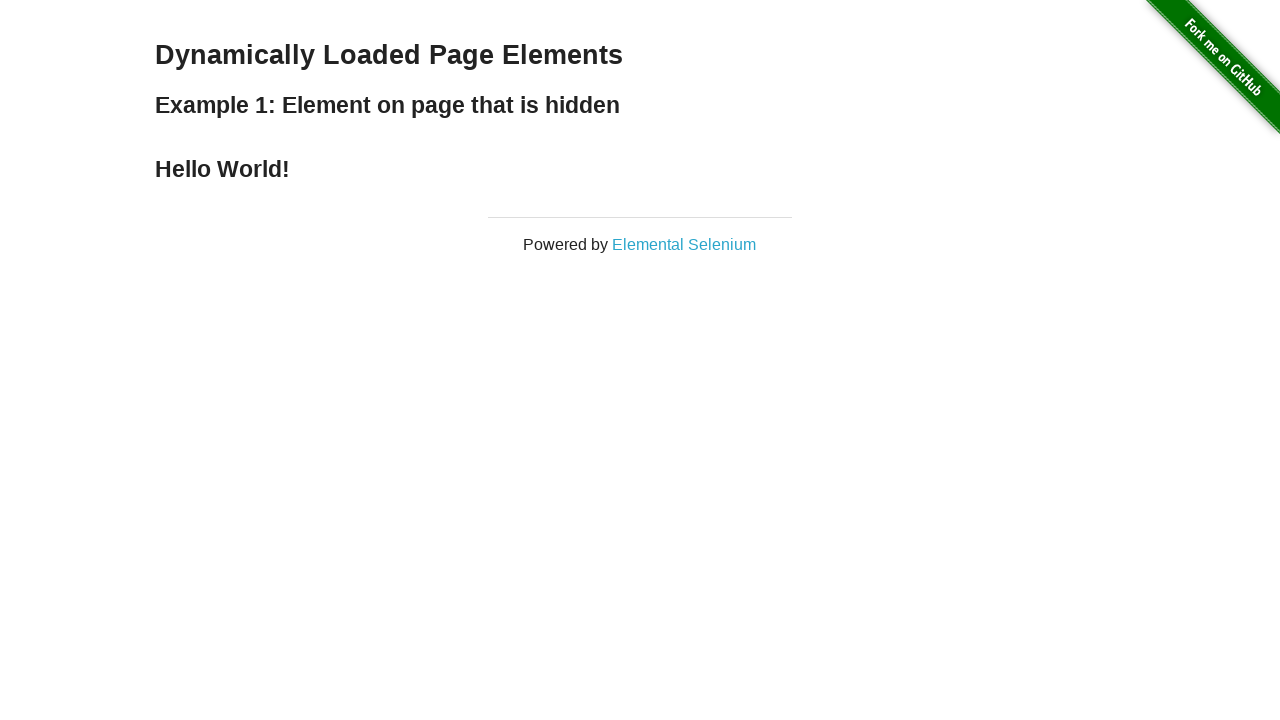